Tests autocomplete dropdown functionality by typing a partial search term, selecting a matching option from suggestions, and then clicking a checkbox for senior citizen discount

Starting URL: https://rahulshettyacademy.com/dropdownsPractise/

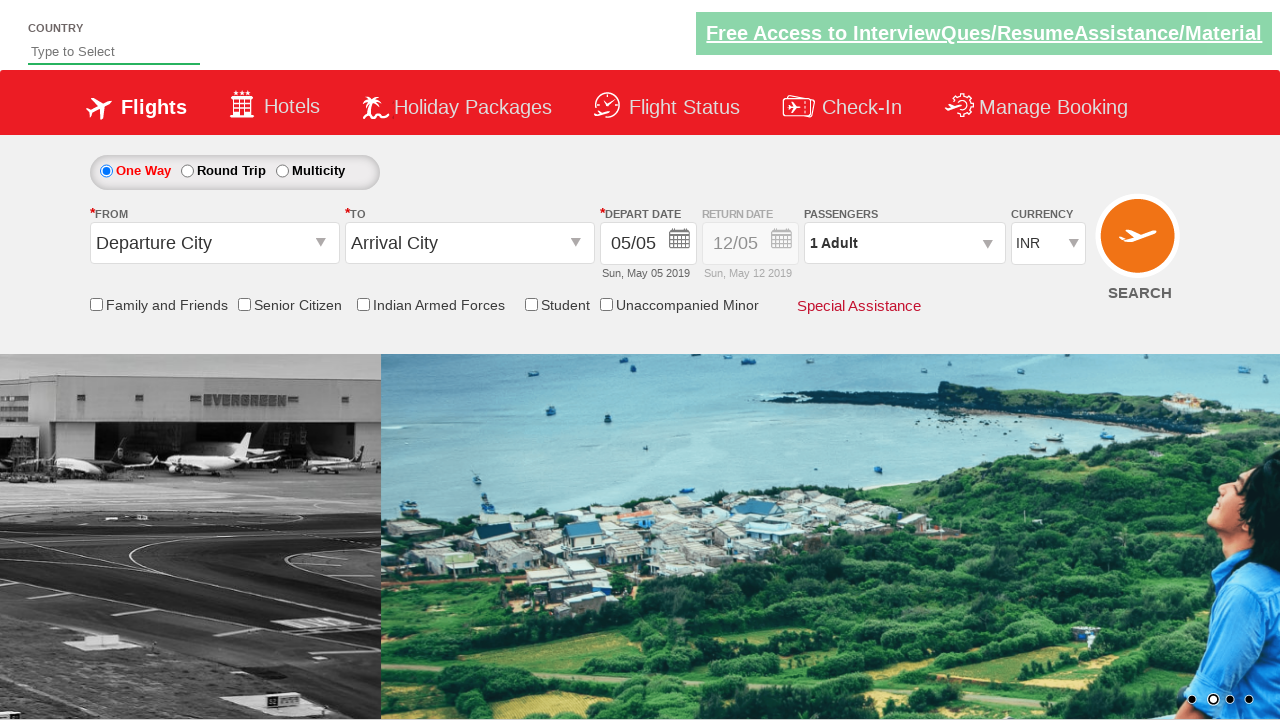

Typed 'ind' in autocomplete field to trigger suggestions on #autosuggest
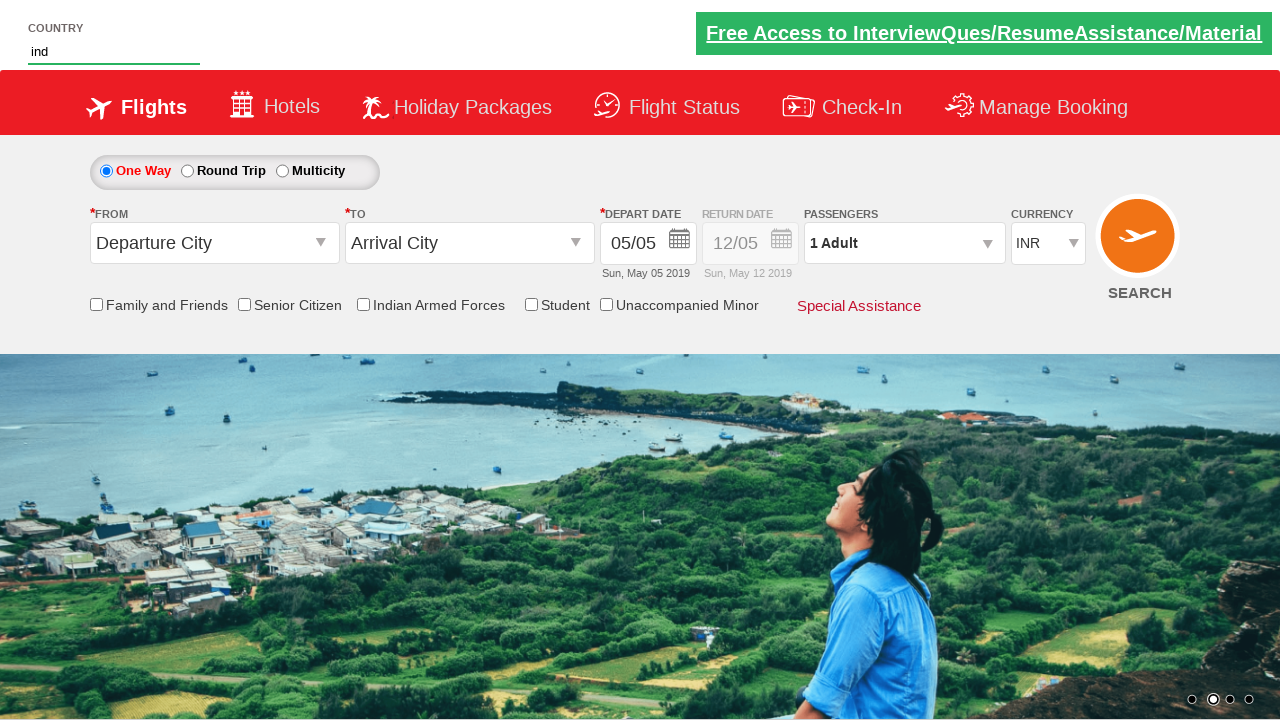

Autocomplete dropdown suggestions loaded
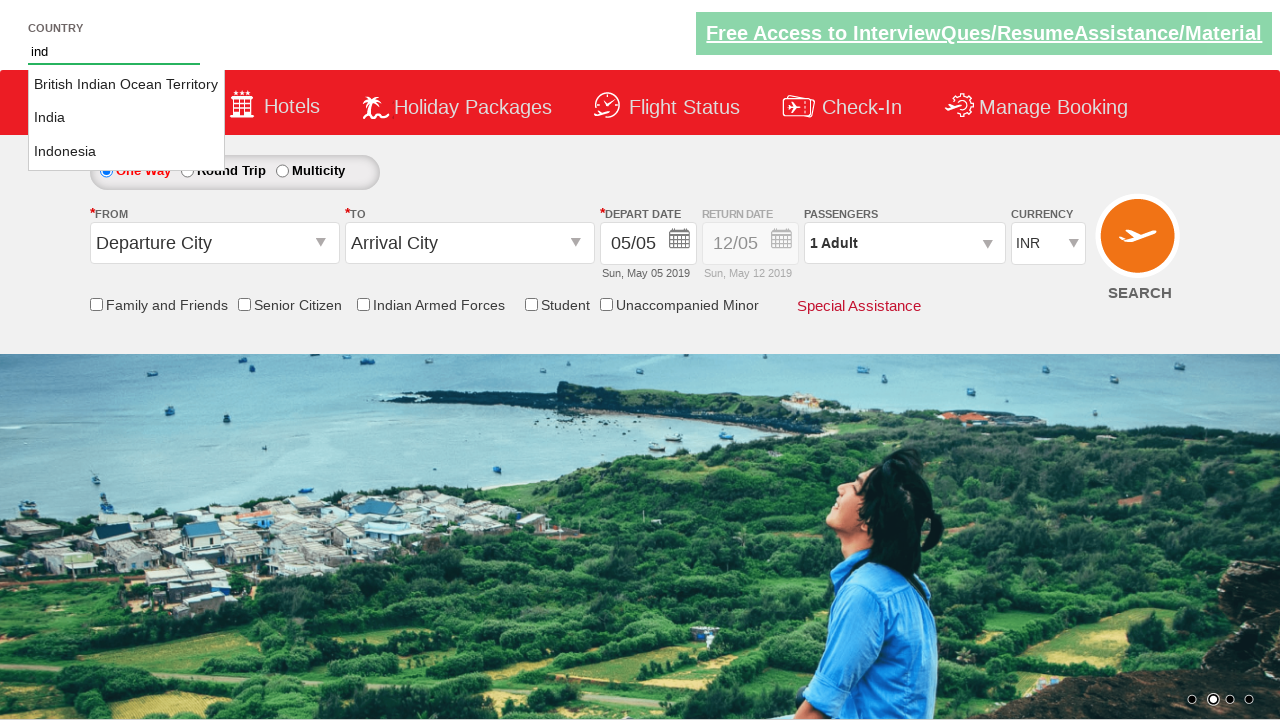

Selected 'India' from autocomplete suggestions at (126, 118) on li.ui-menu-item a:text-is('India')
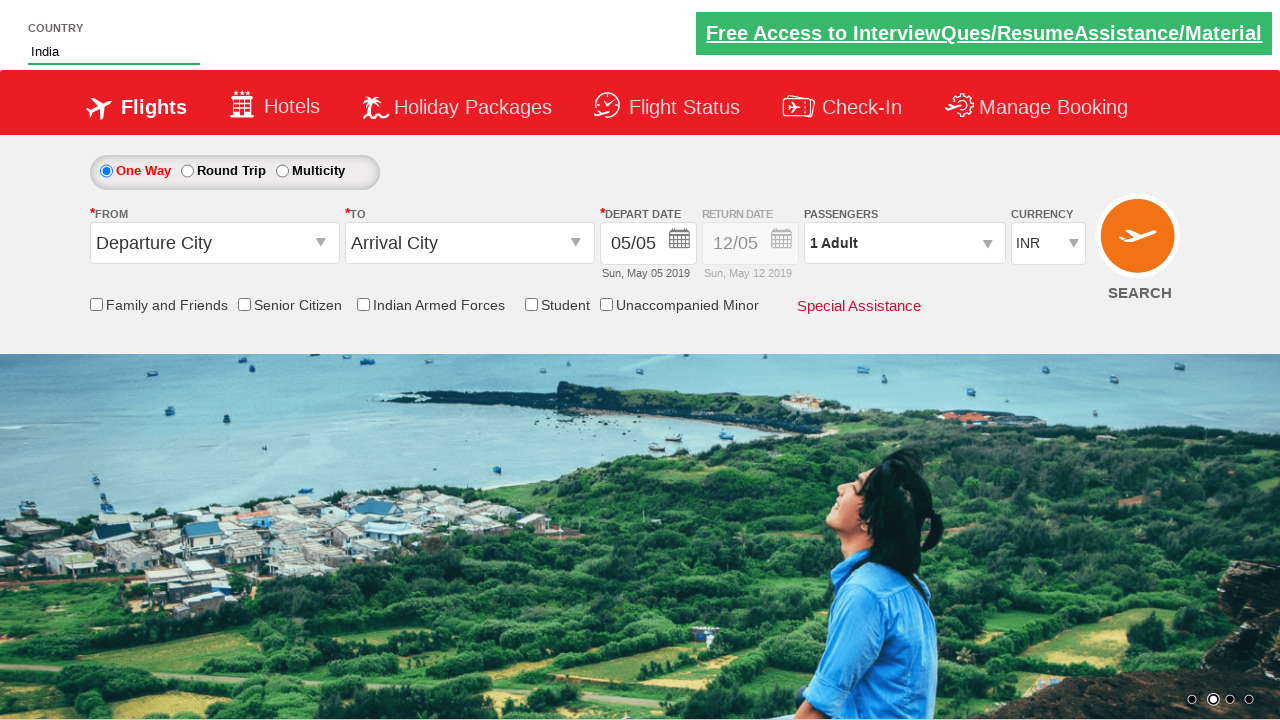

Checked Senior Citizen Discount checkbox at (244, 304) on input[id*='SeniorCitizenDiscount']
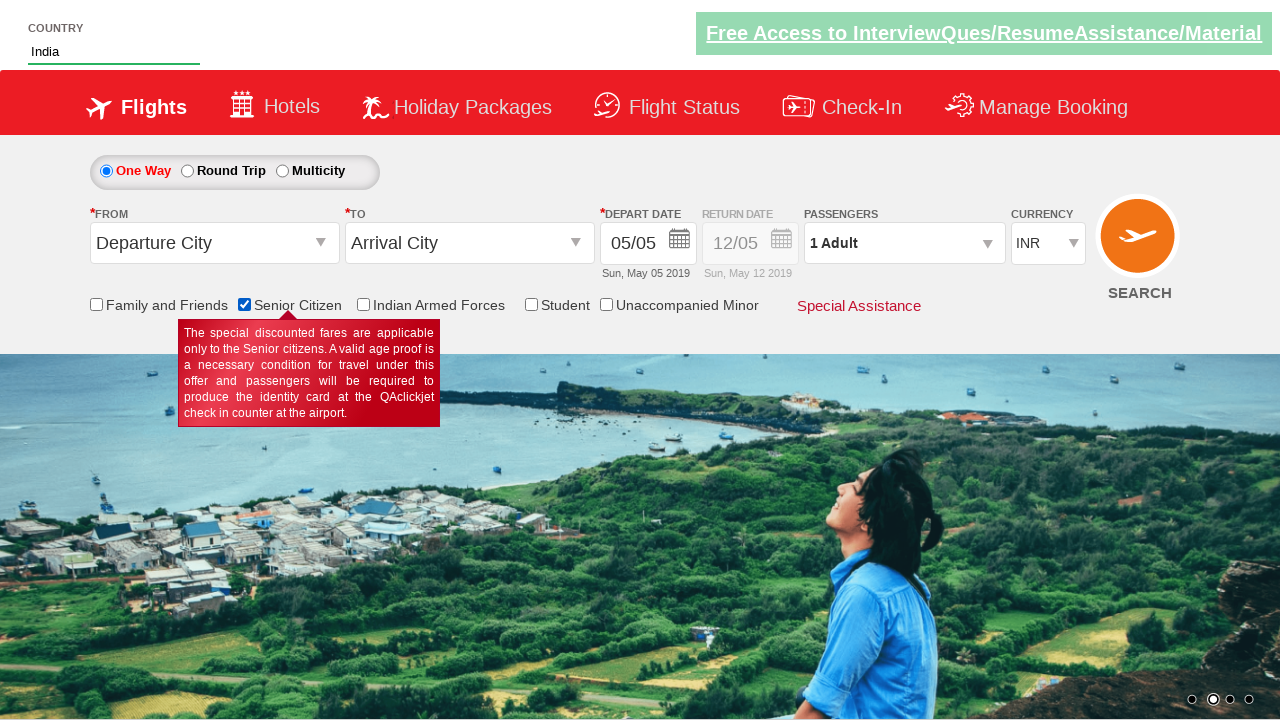

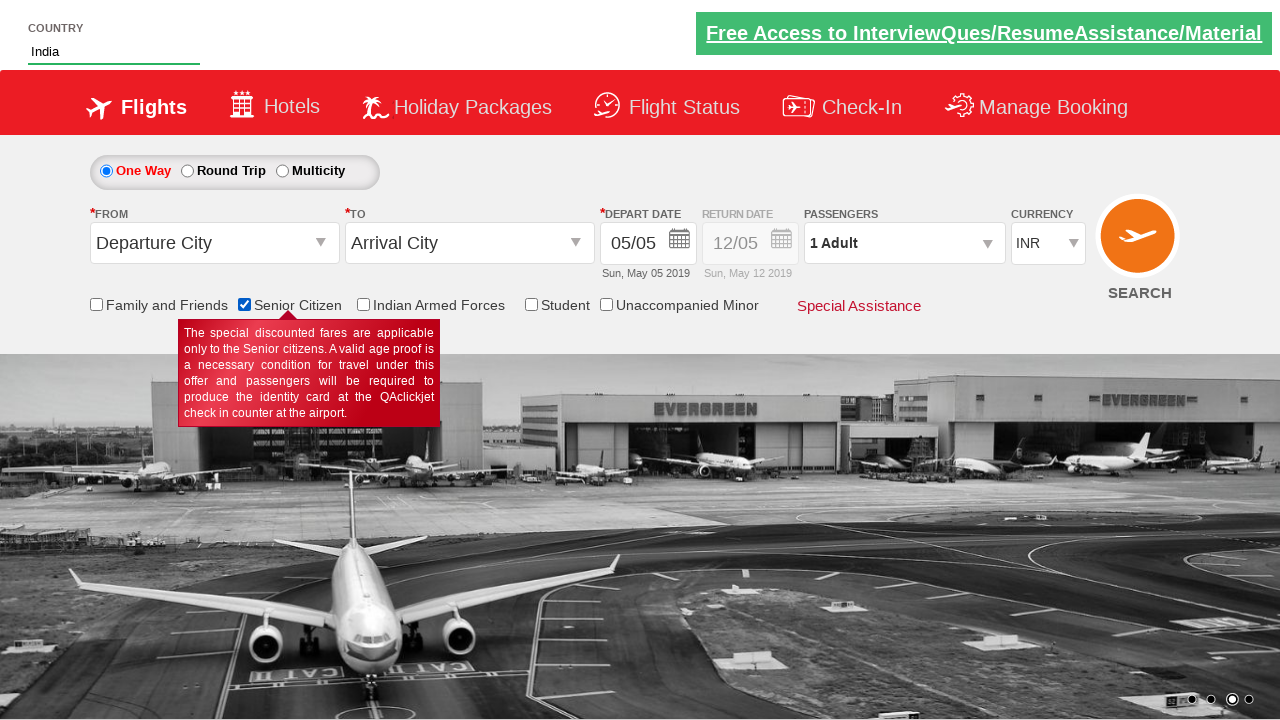